Tests marking all todo items as completed using the "Mark all as complete" checkbox.

Starting URL: https://demo.playwright.dev/todomvc

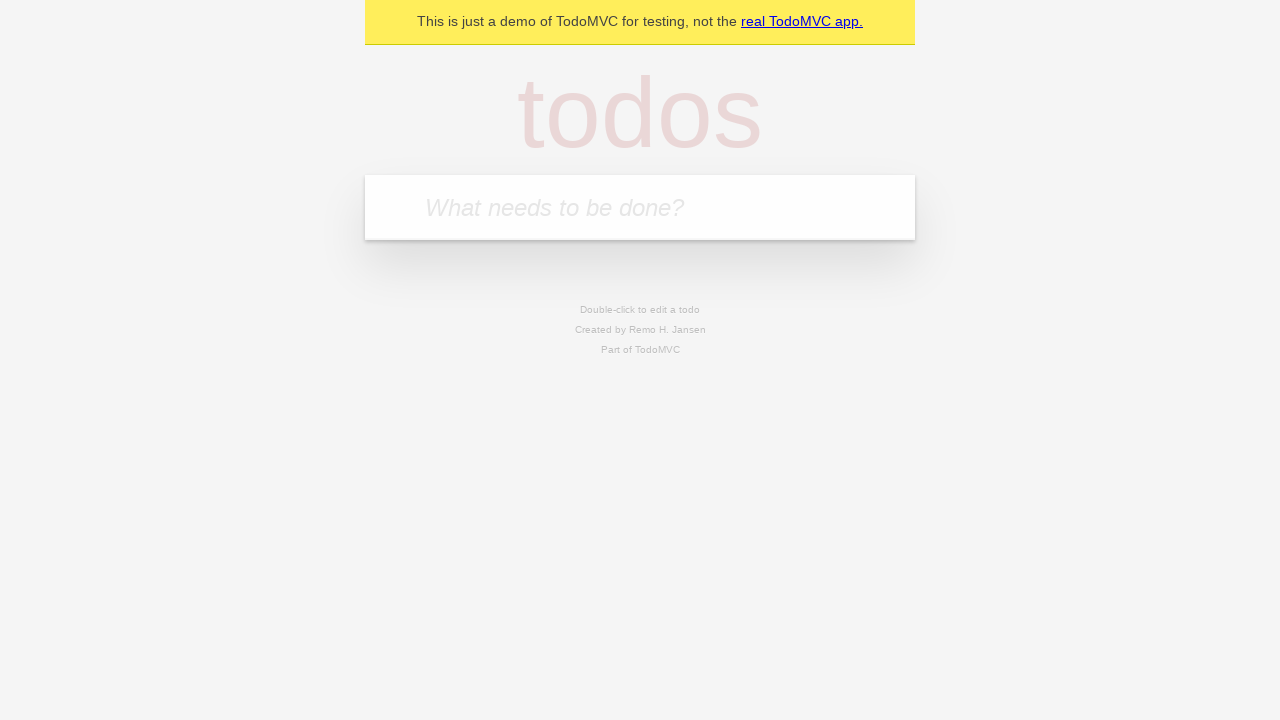

Filled todo input with 'buy some cheese' on internal:attr=[placeholder="What needs to be done?"i]
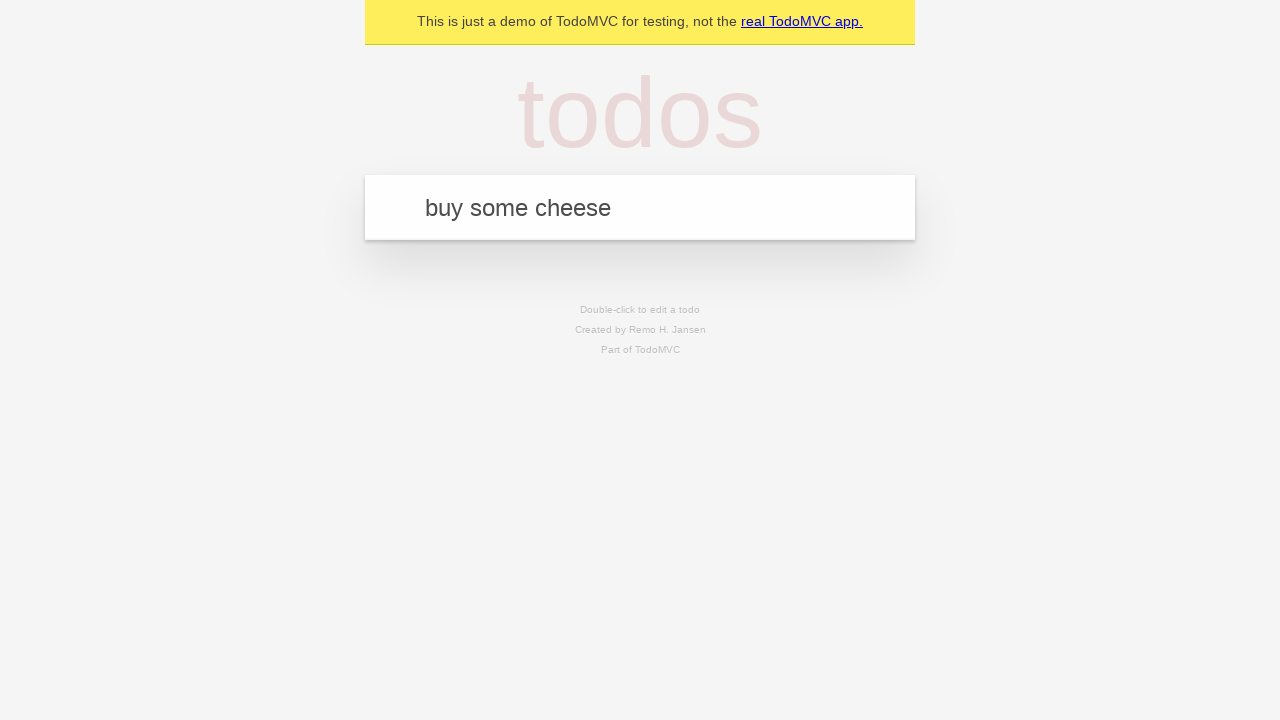

Pressed Enter to add 'buy some cheese' todo item on internal:attr=[placeholder="What needs to be done?"i]
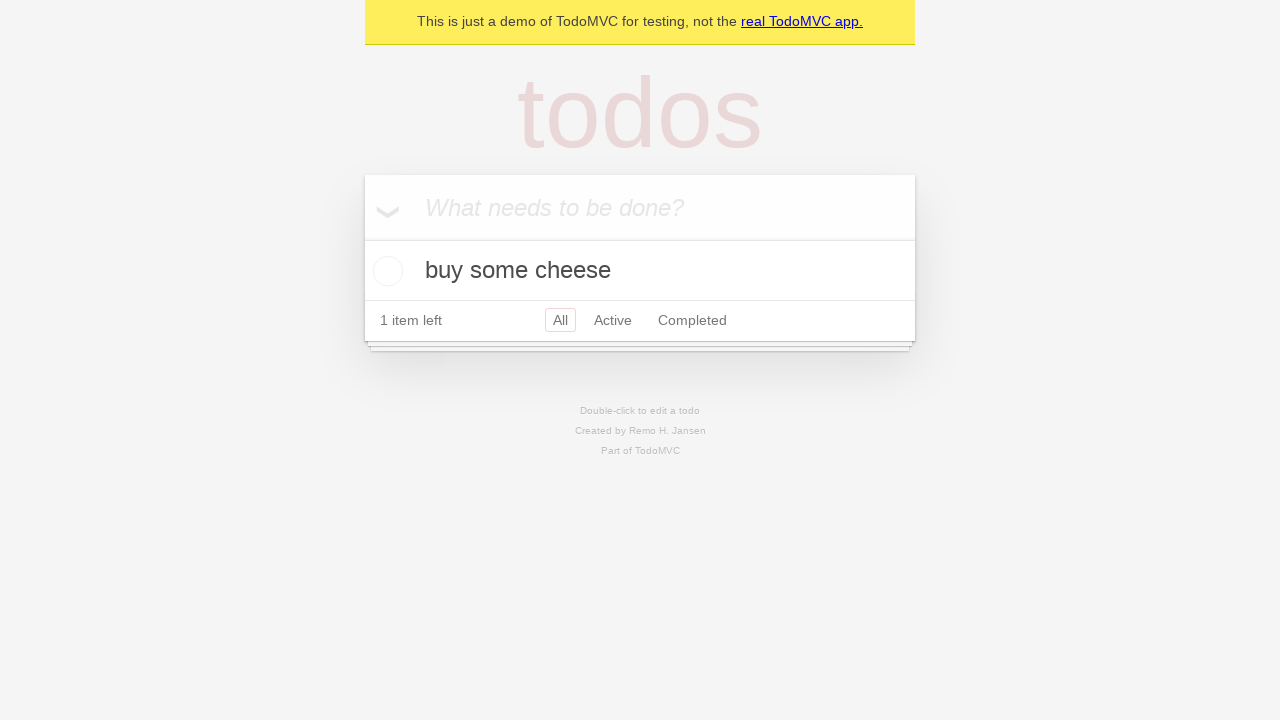

Filled todo input with 'feed the cat' on internal:attr=[placeholder="What needs to be done?"i]
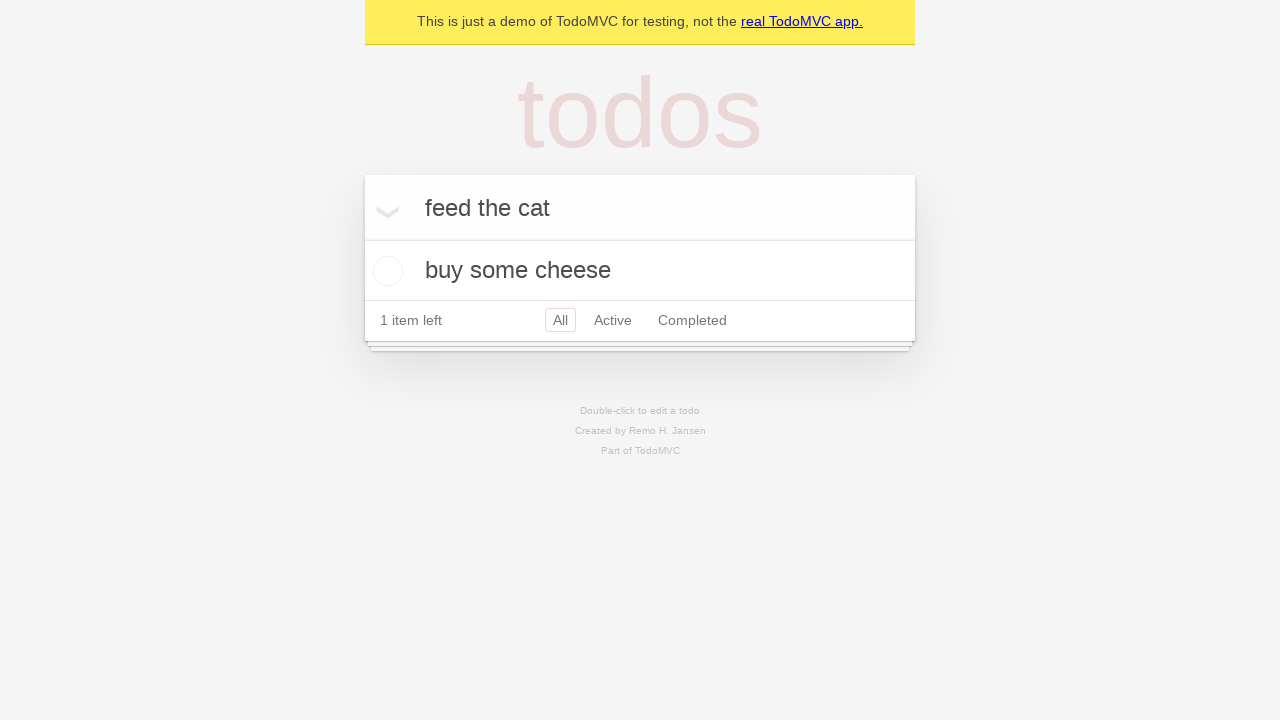

Pressed Enter to add 'feed the cat' todo item on internal:attr=[placeholder="What needs to be done?"i]
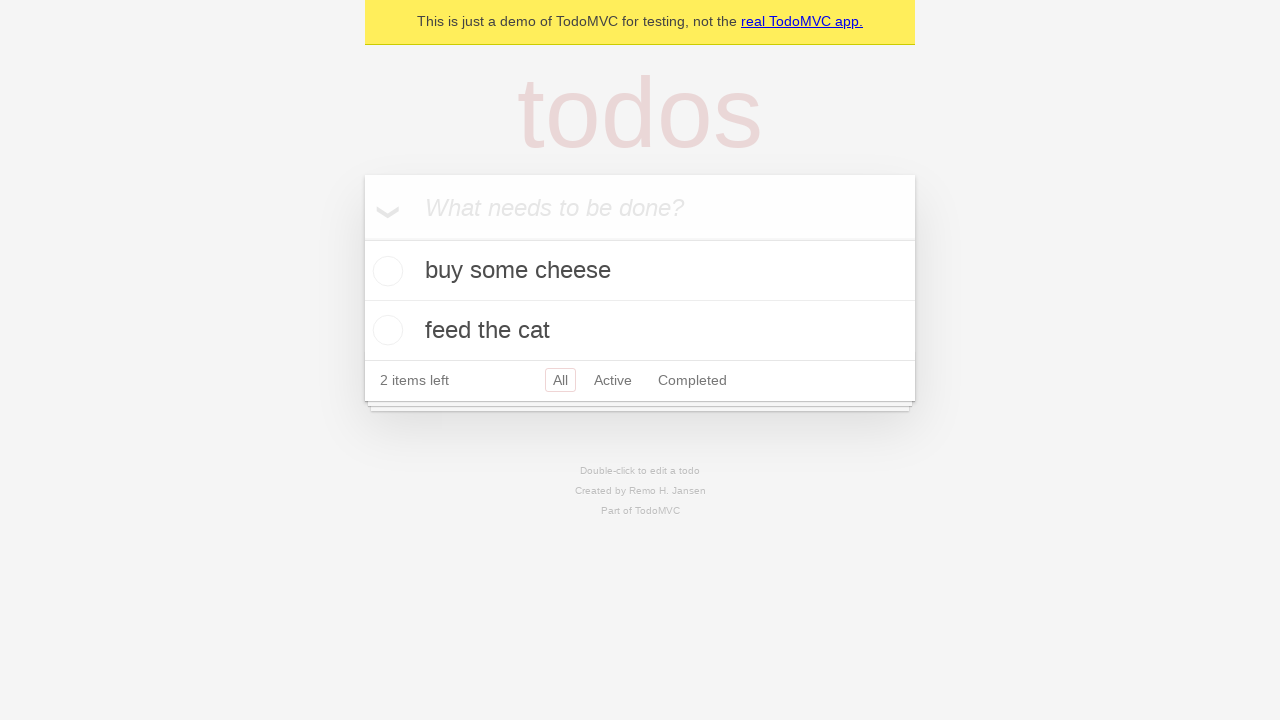

Filled todo input with 'book a doctors appointment' on internal:attr=[placeholder="What needs to be done?"i]
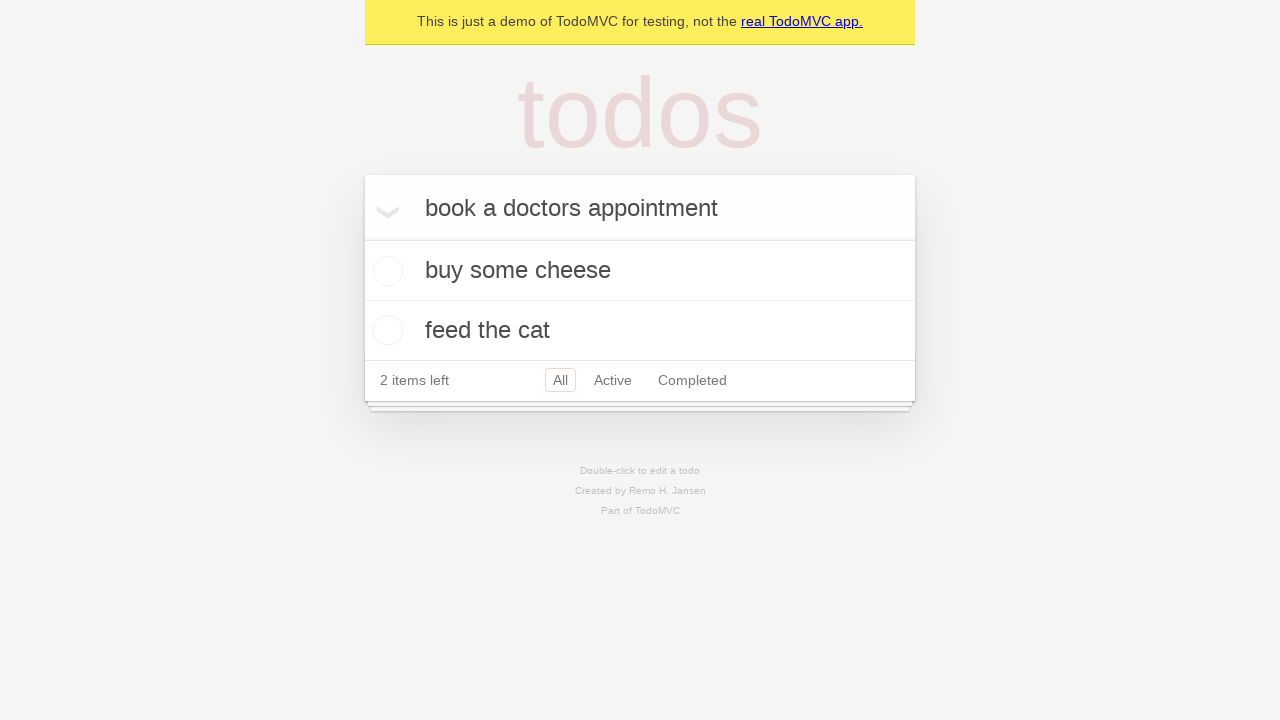

Pressed Enter to add 'book a doctors appointment' todo item on internal:attr=[placeholder="What needs to be done?"i]
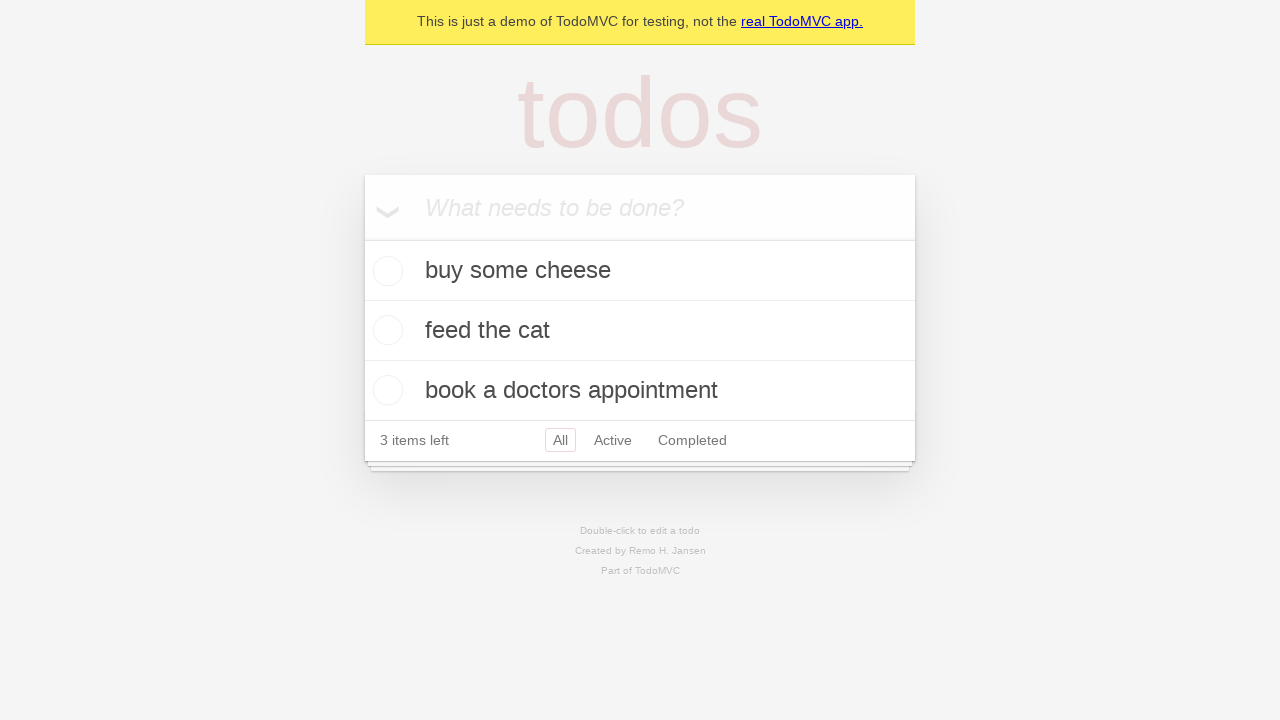

Checked 'Mark all as complete' checkbox at (362, 238) on internal:label="Mark all as complete"i
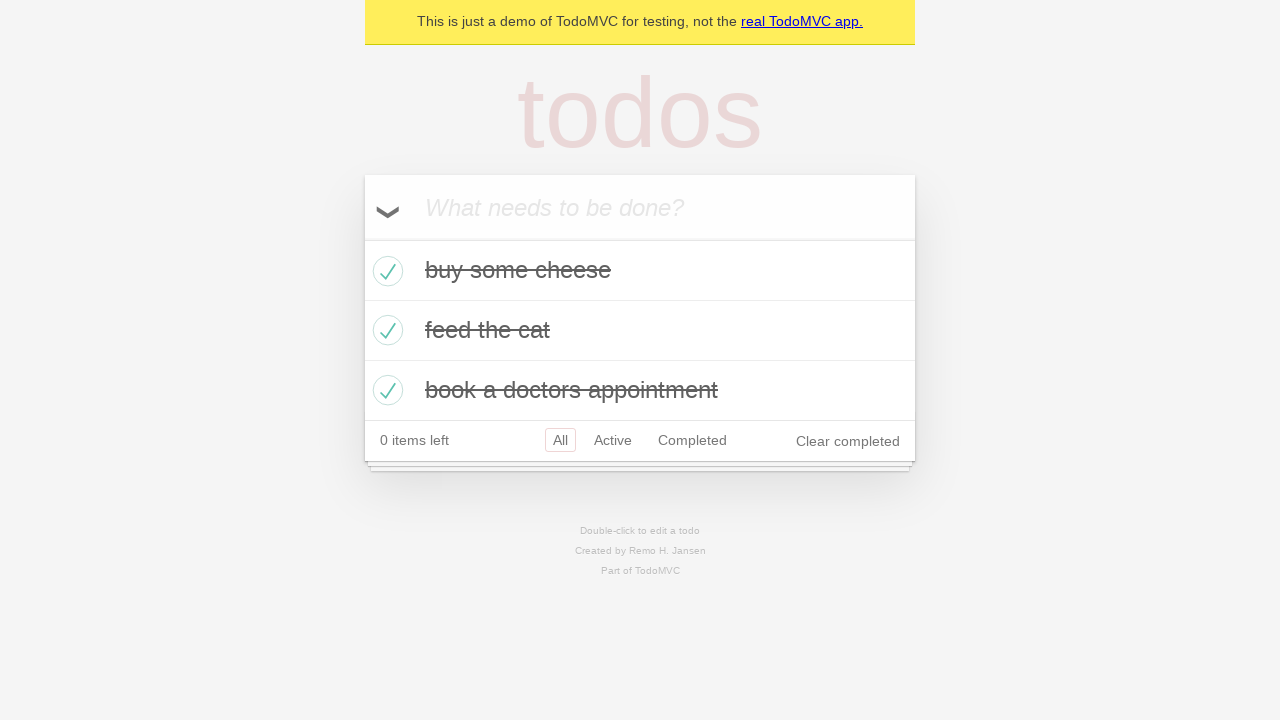

All todo items marked as completed
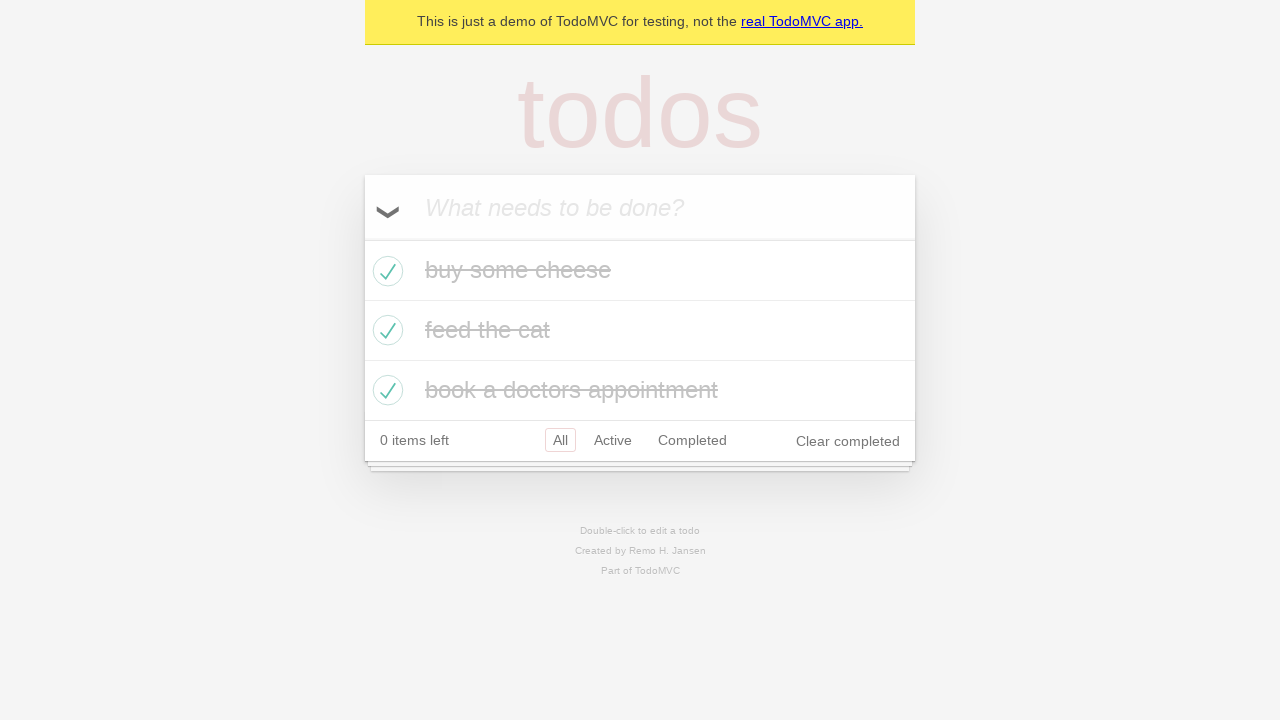

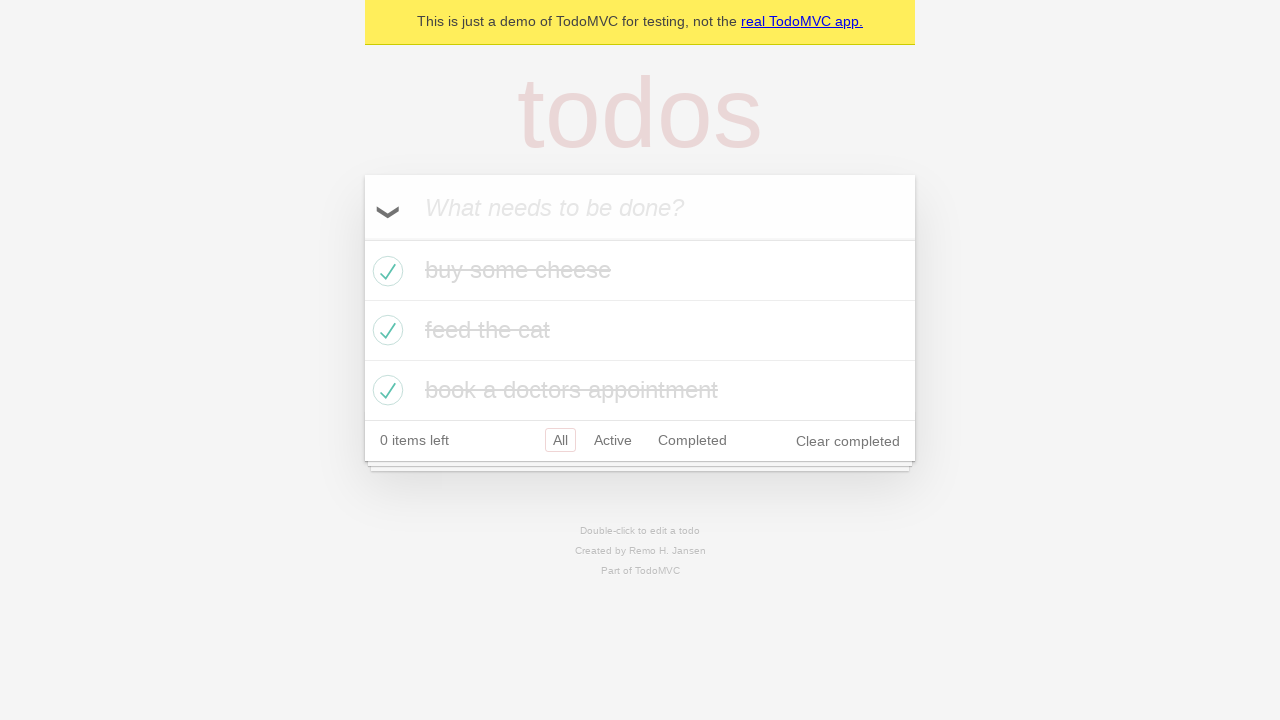